Navigates to Hepsiburada website and locates the "Siparişlerim" (My Orders) link to verify its presence

Starting URL: https://www.hepsiburada.com/

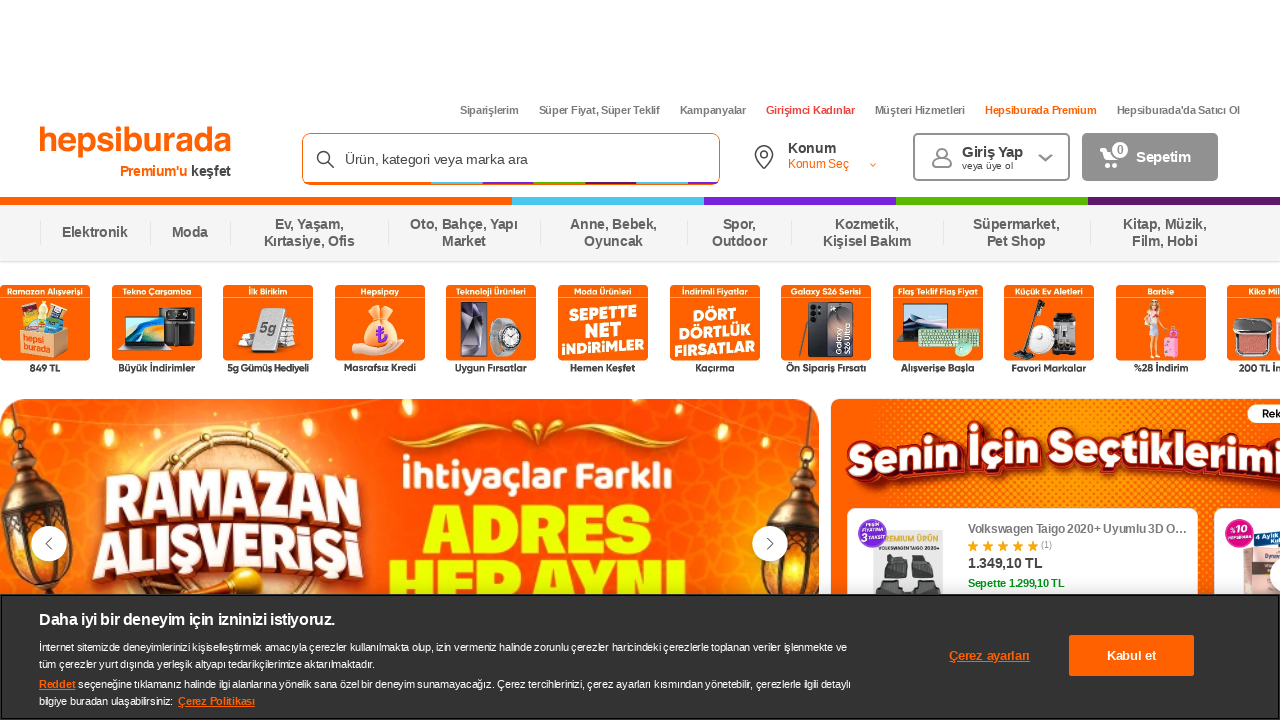

Waited for 'Siparişlerim' (My Orders) link to be present on the page
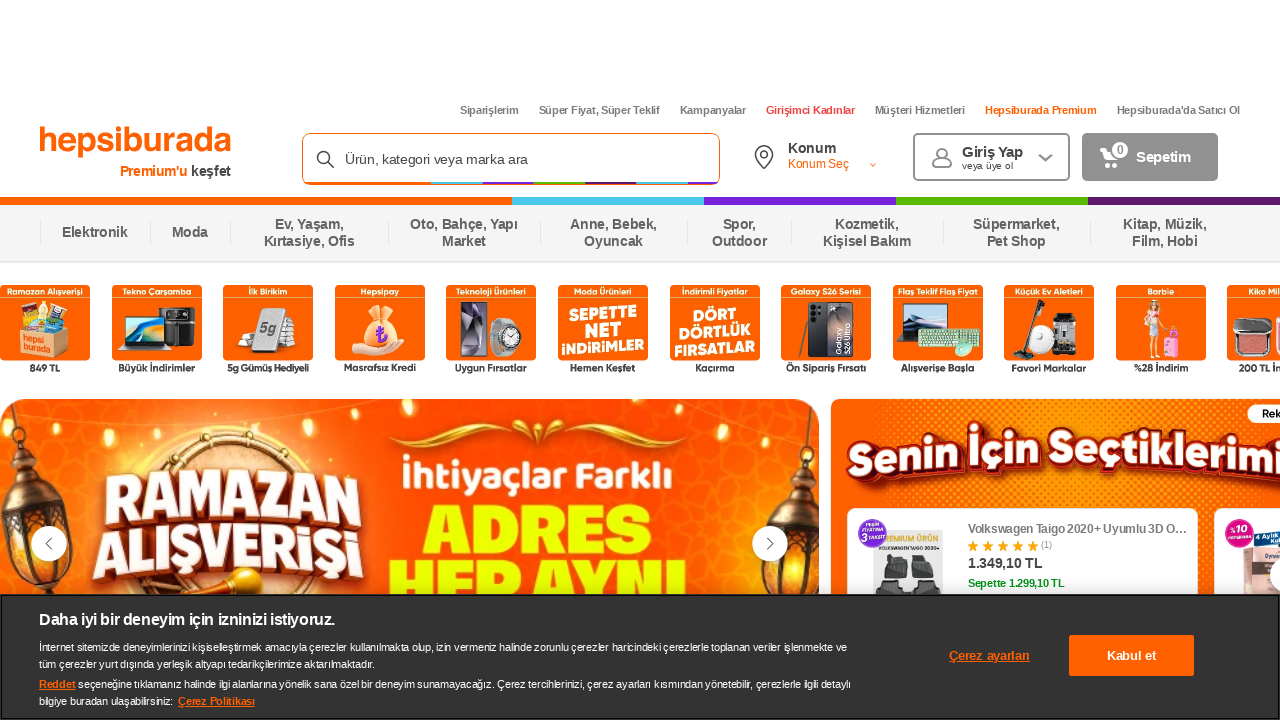

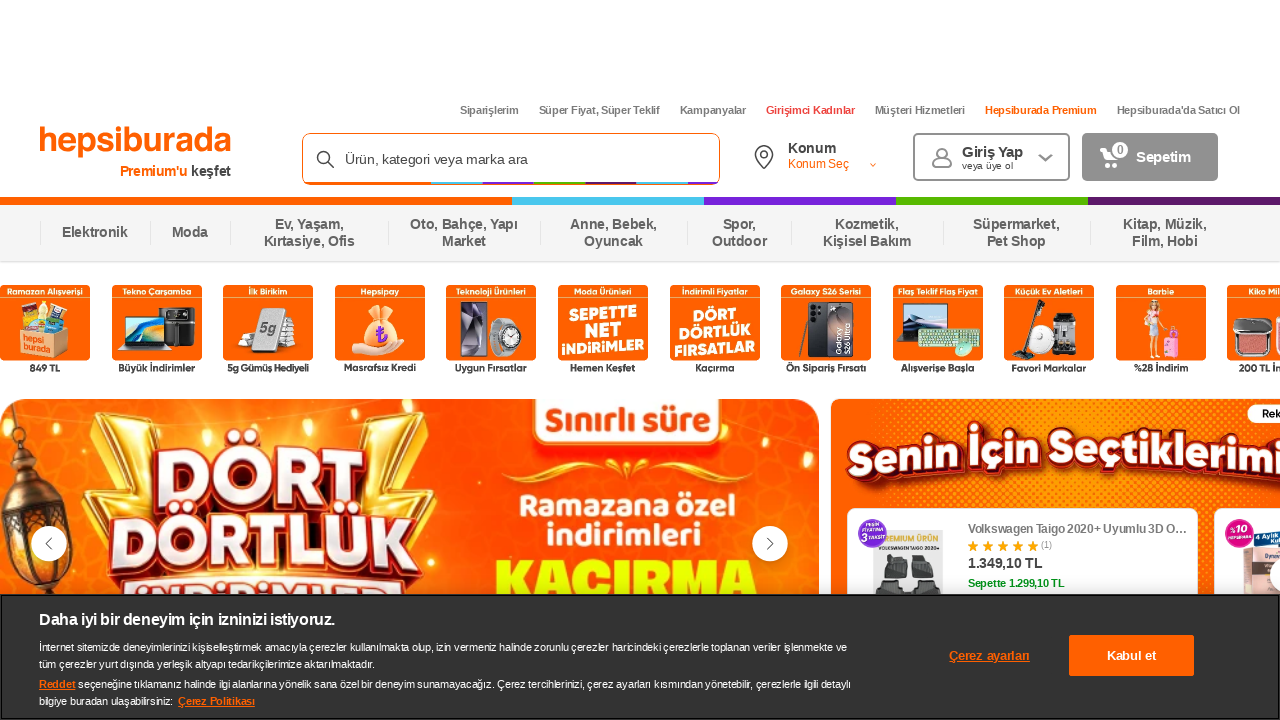